Navigates to a CMS demo site, searches for "Flying Ninja" using the search box and submits the search

Starting URL: http://cms.demo.katalon.com/

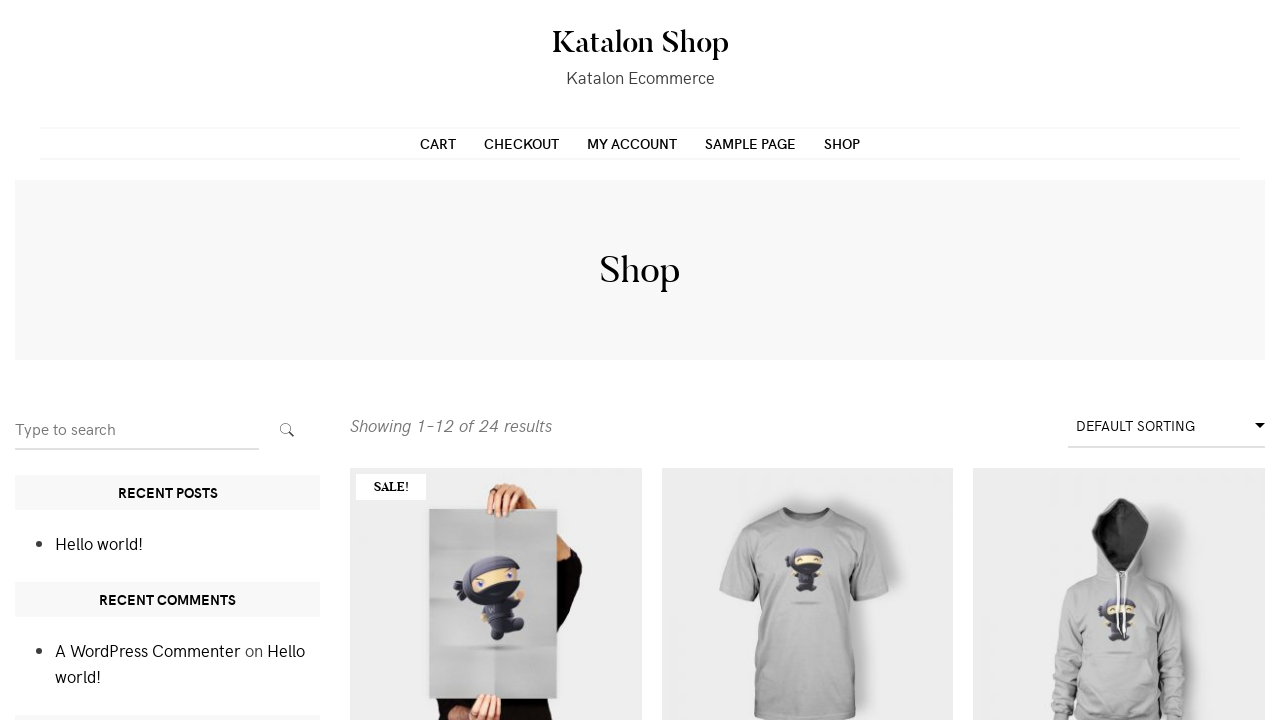

Navigated to CMS demo site
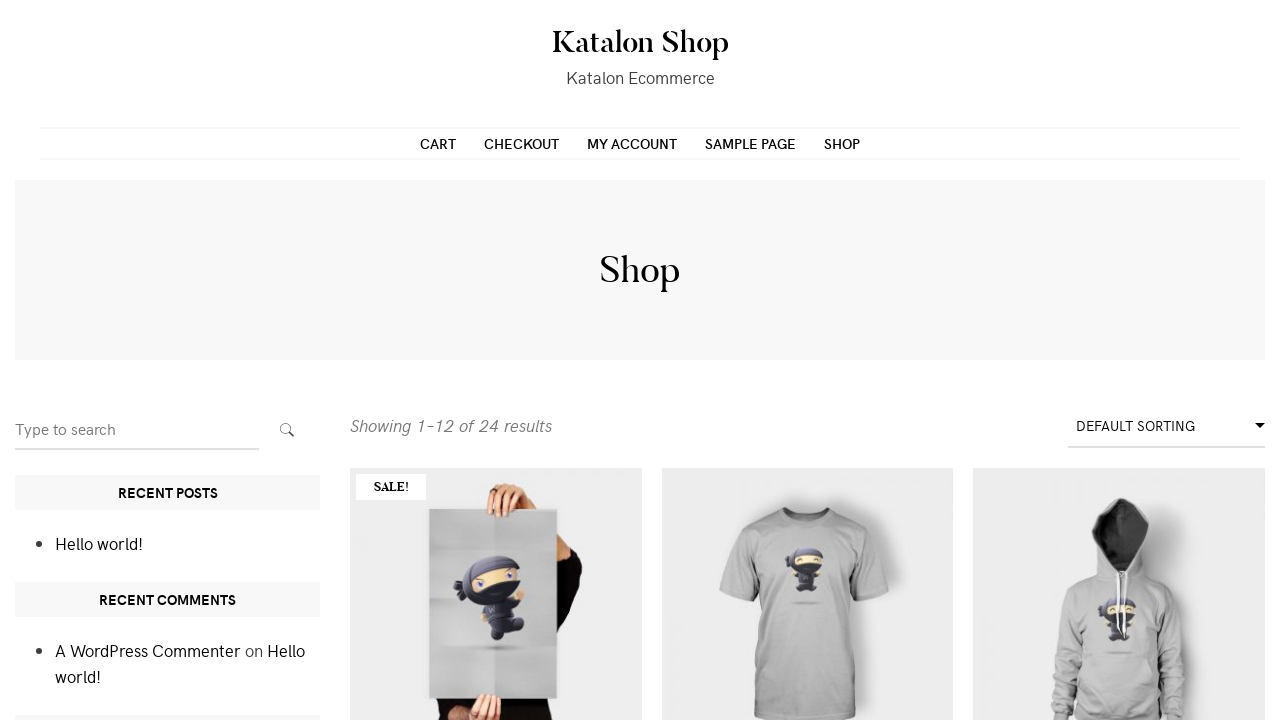

Filled search box with 'Flying Ninja' on input[name='s']
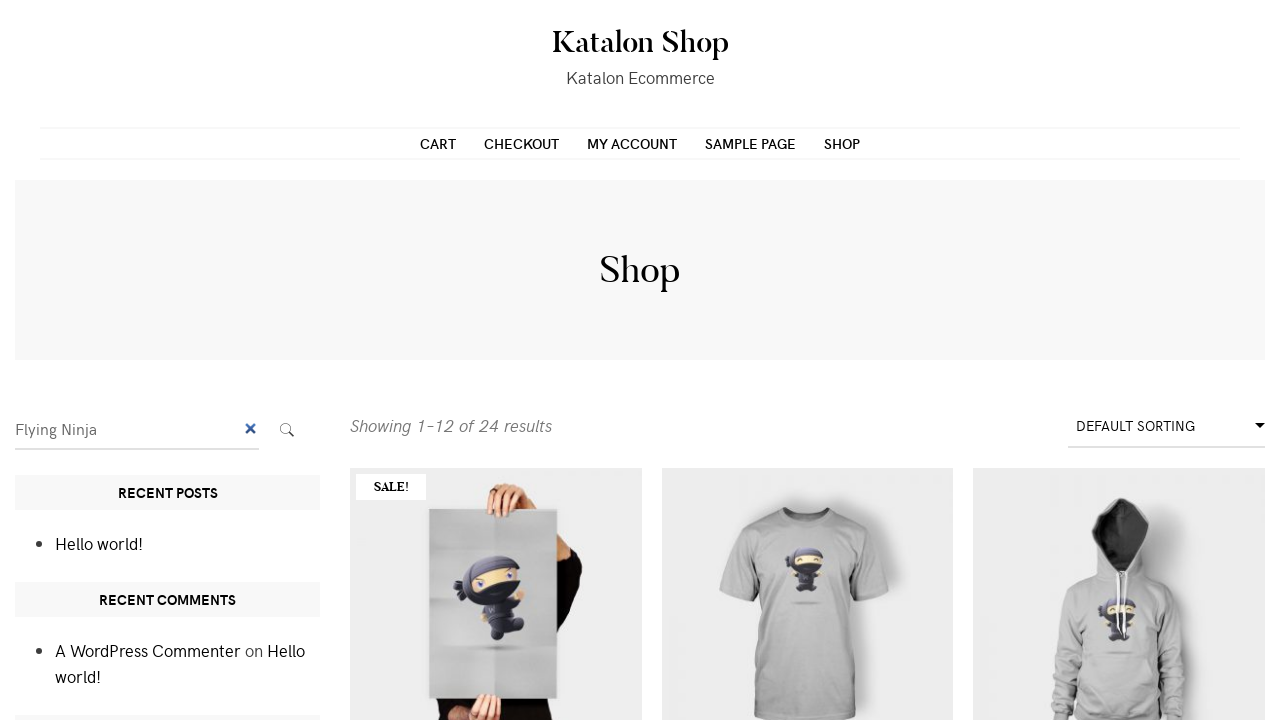

Clicked search submit button at (287, 430) on .search-submit
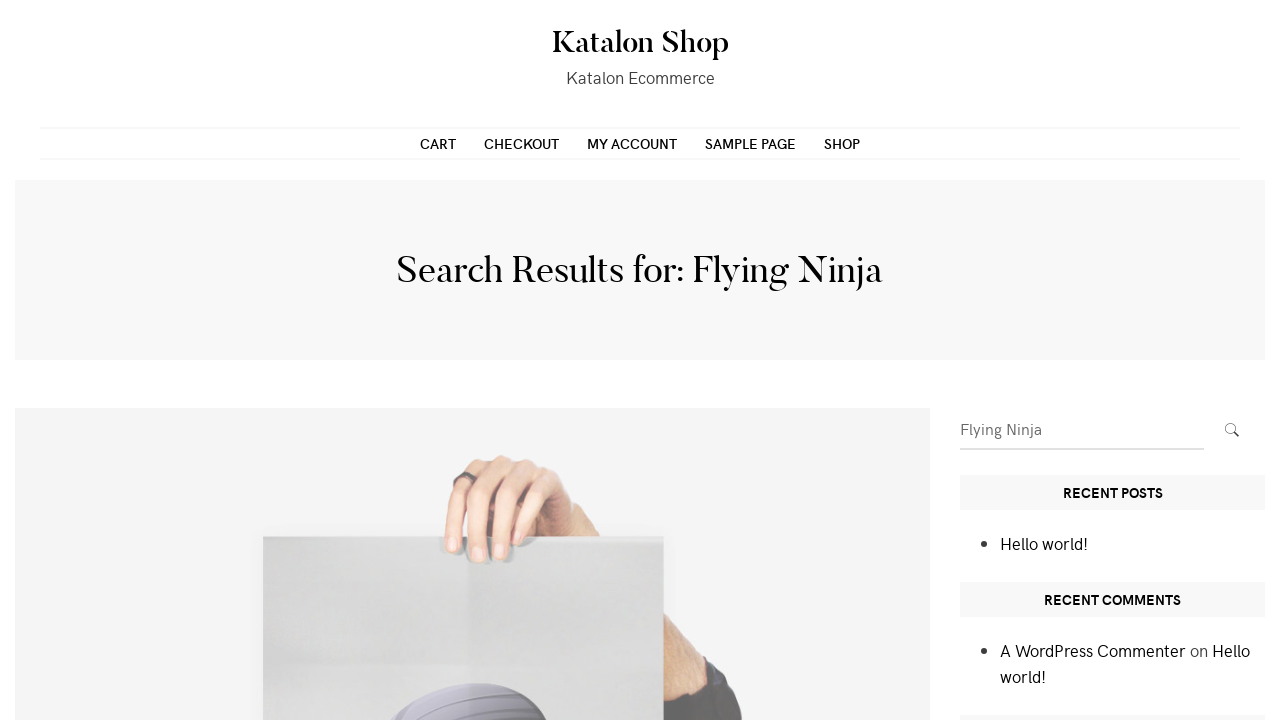

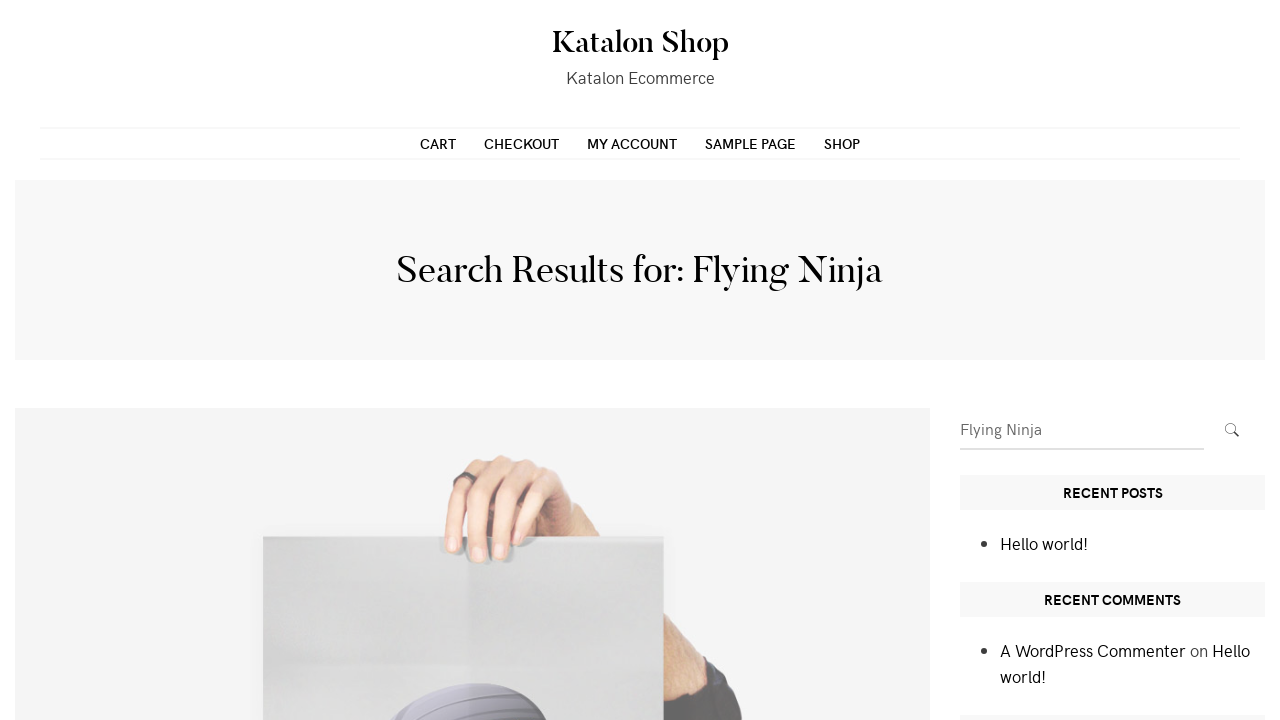